Tests that entered text is trimmed when saving edits to a todo item.

Starting URL: https://demo.playwright.dev/todomvc

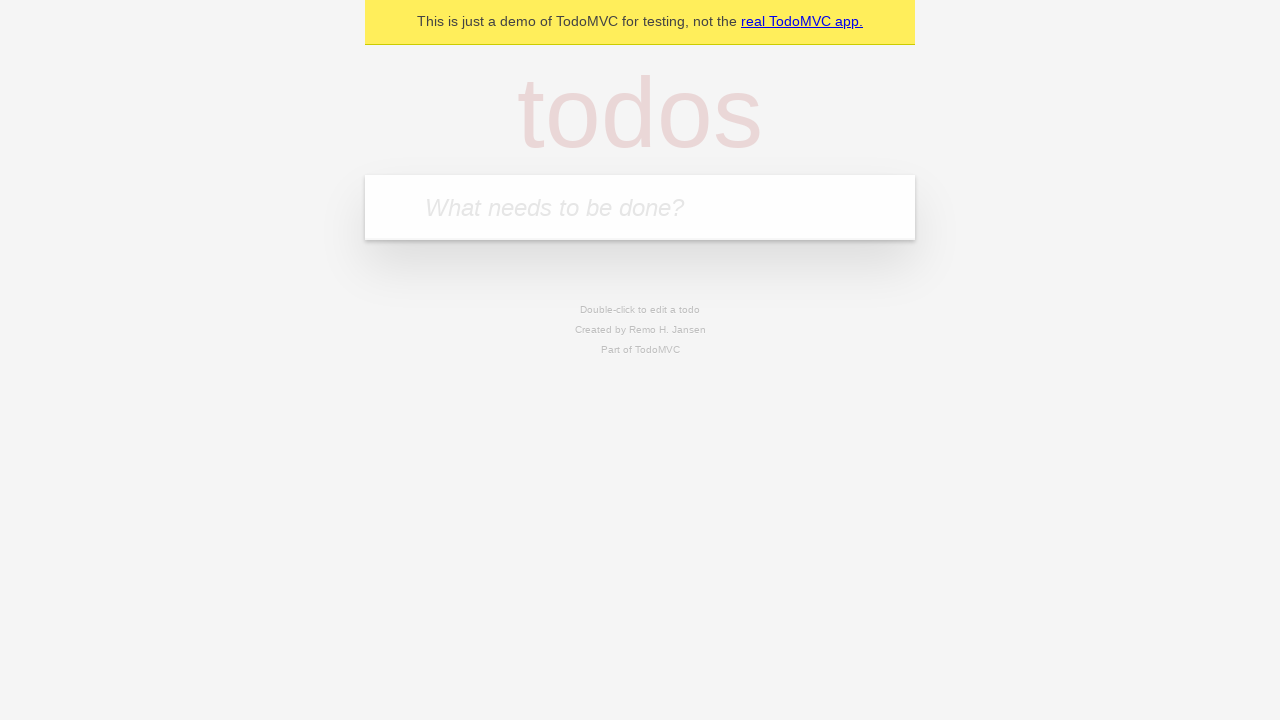

Located the 'What needs to be done?' input field
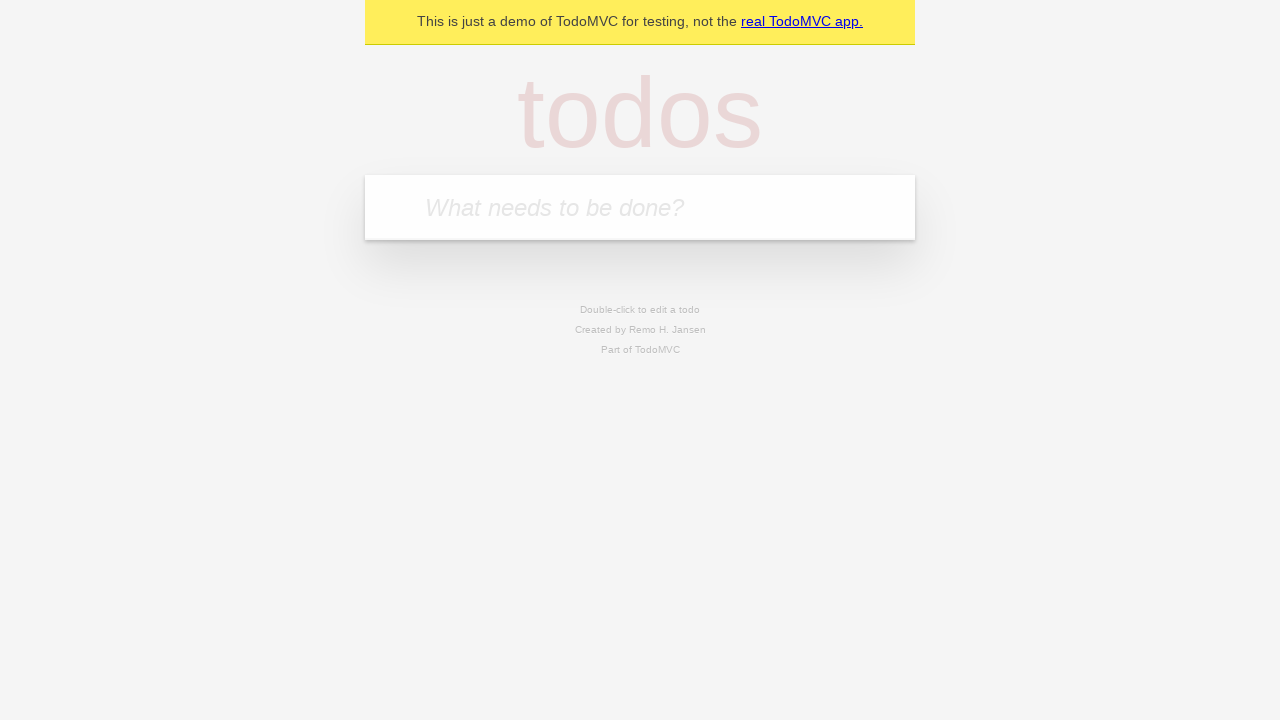

Filled new todo field with 'buy some cheese' on internal:attr=[placeholder="What needs to be done?"i]
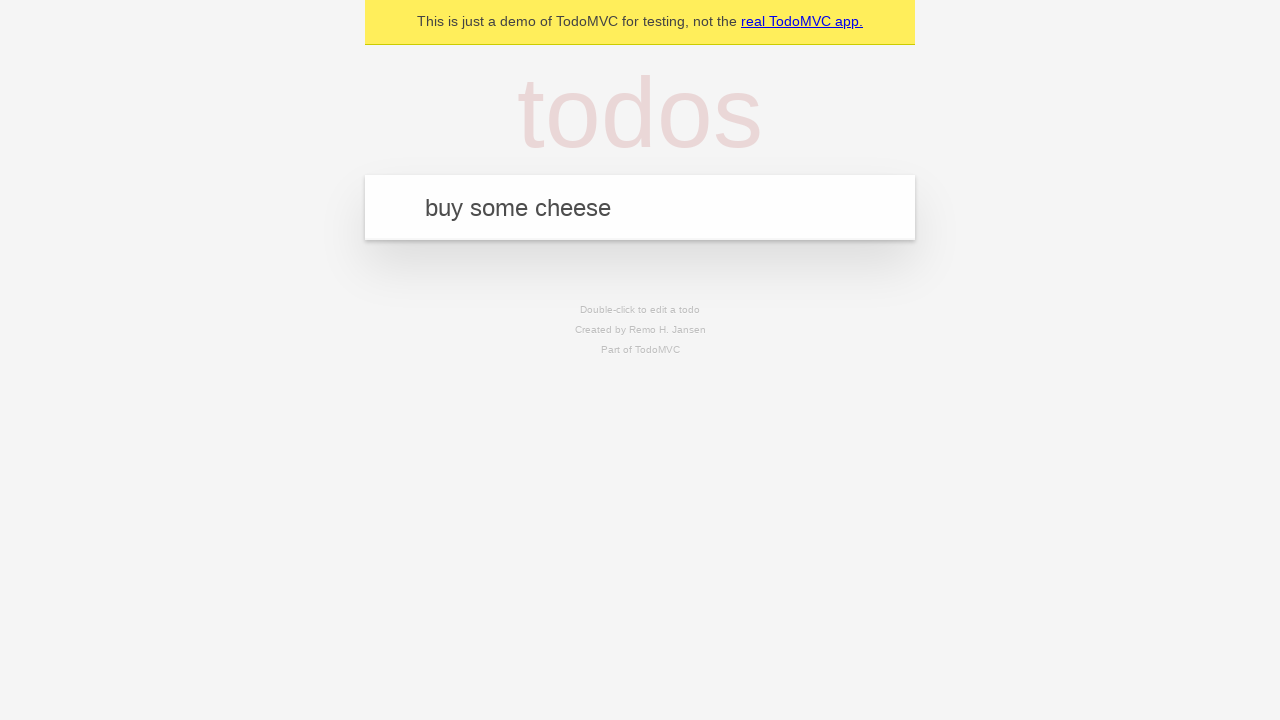

Pressed Enter to create todo 'buy some cheese' on internal:attr=[placeholder="What needs to be done?"i]
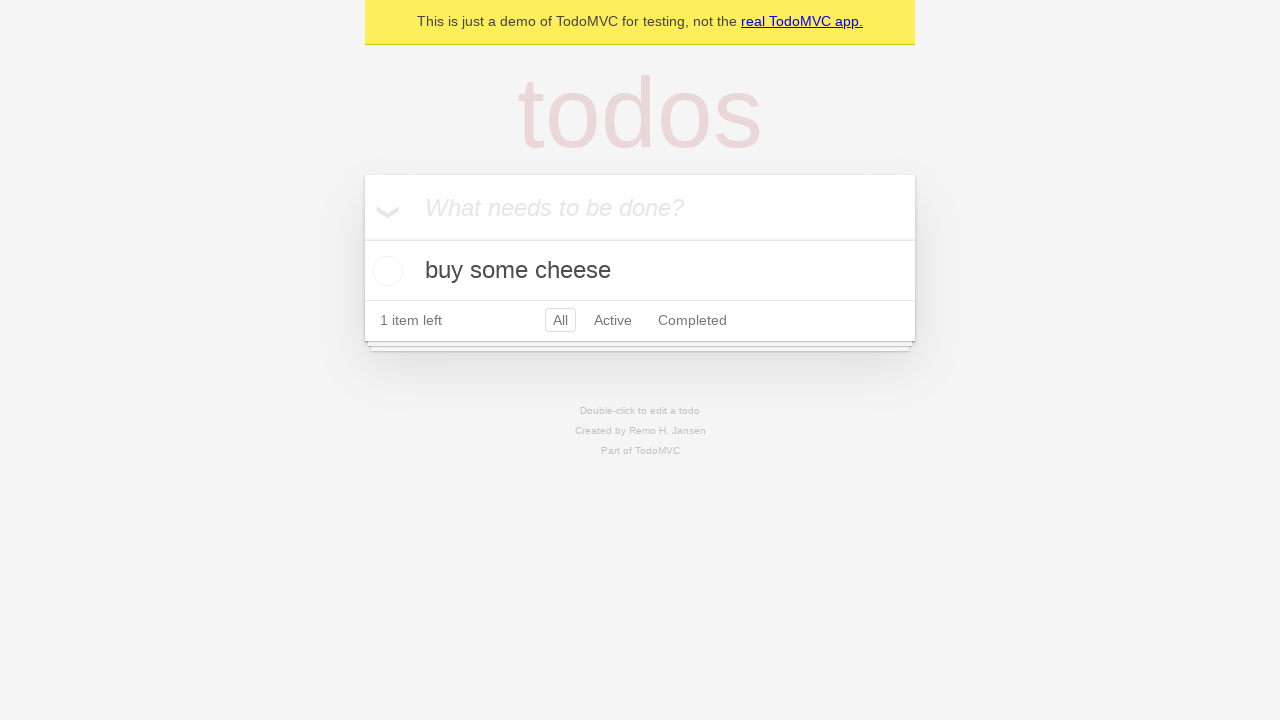

Filled new todo field with 'feed the cat' on internal:attr=[placeholder="What needs to be done?"i]
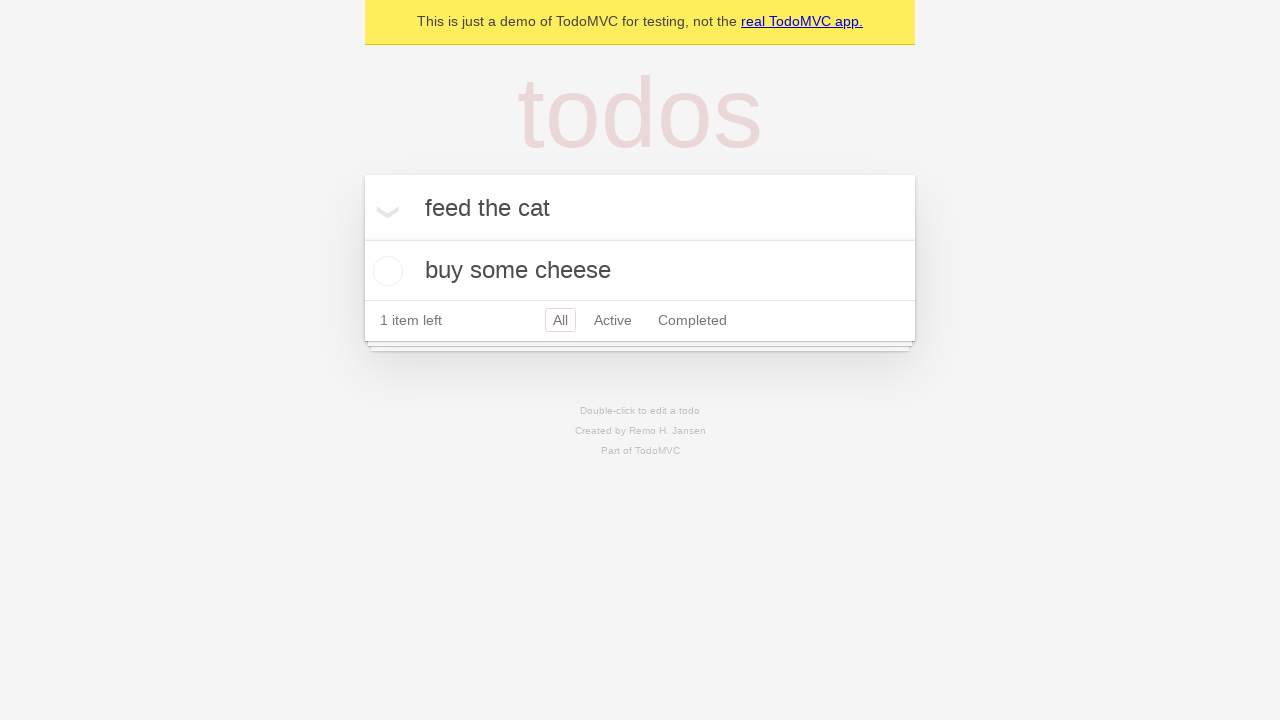

Pressed Enter to create todo 'feed the cat' on internal:attr=[placeholder="What needs to be done?"i]
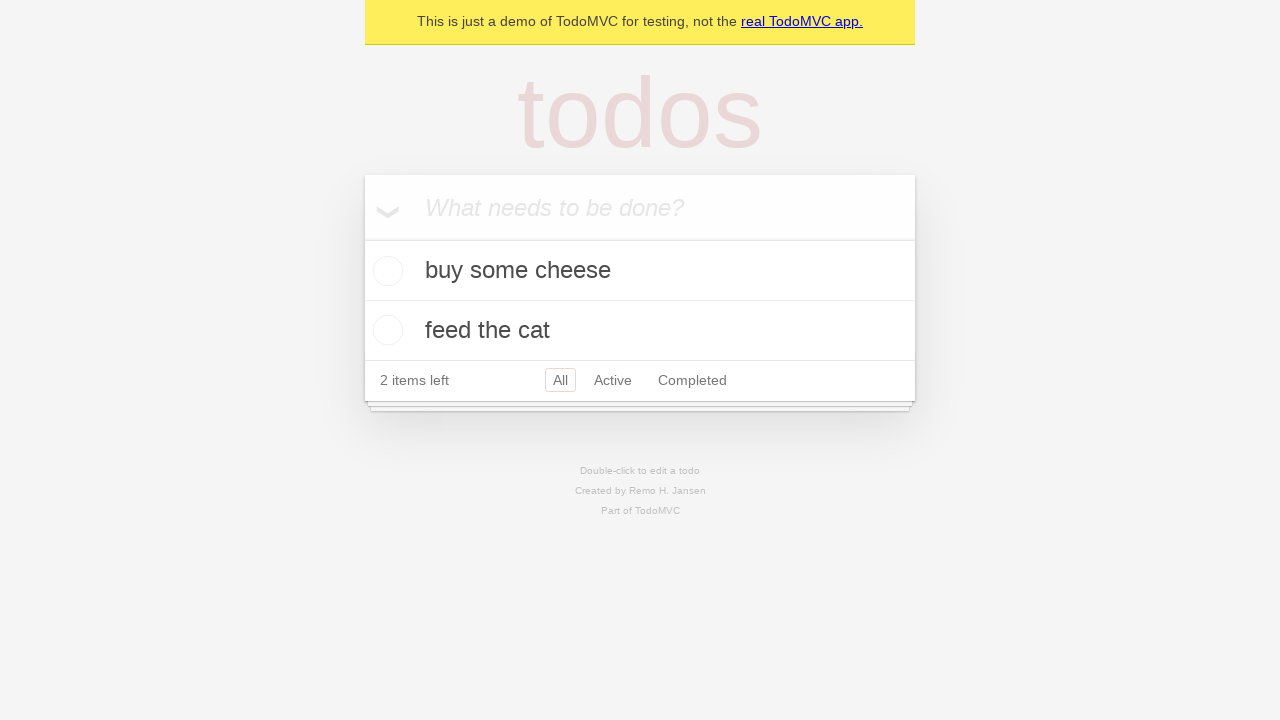

Filled new todo field with 'book a doctors appointment' on internal:attr=[placeholder="What needs to be done?"i]
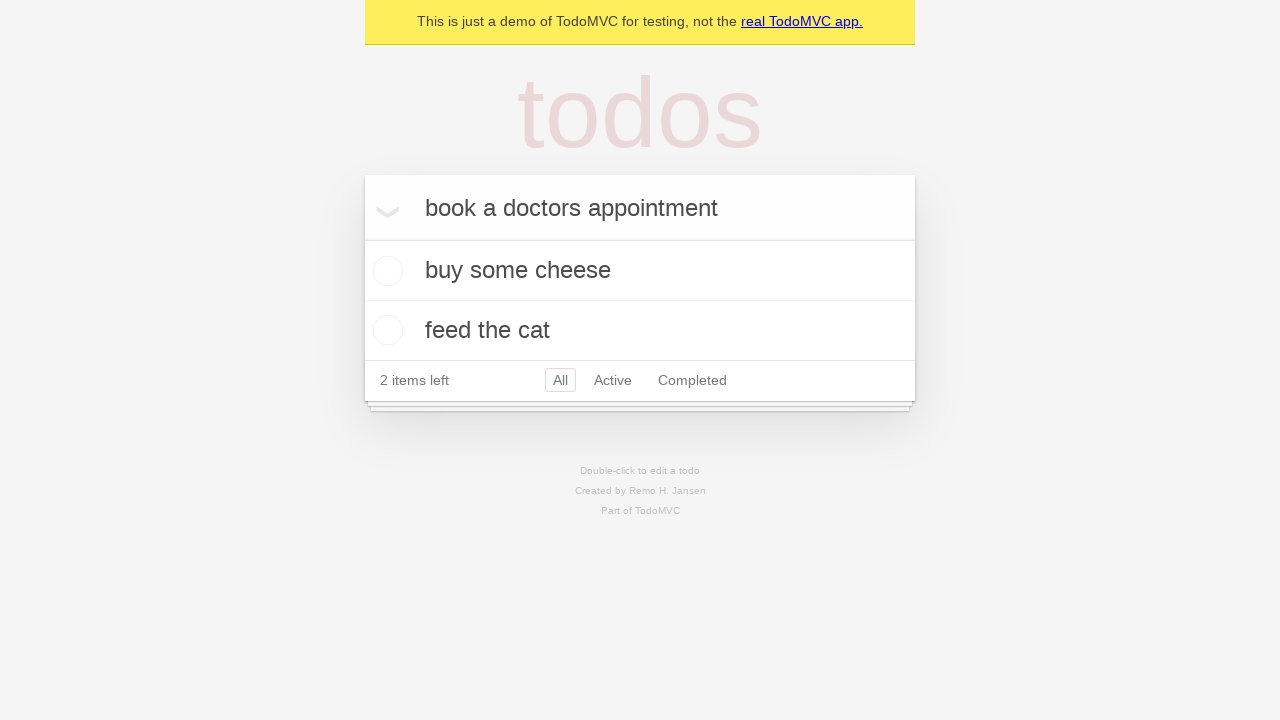

Pressed Enter to create todo 'book a doctors appointment' on internal:attr=[placeholder="What needs to be done?"i]
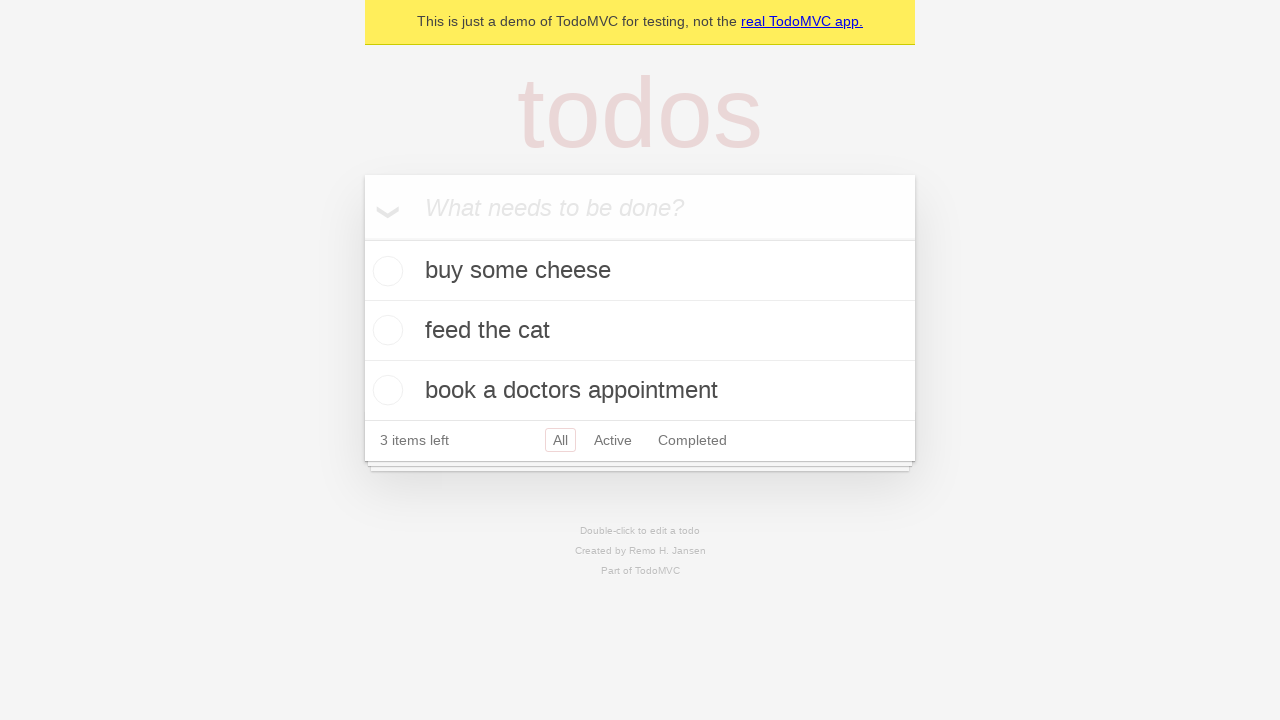

Located all todo items
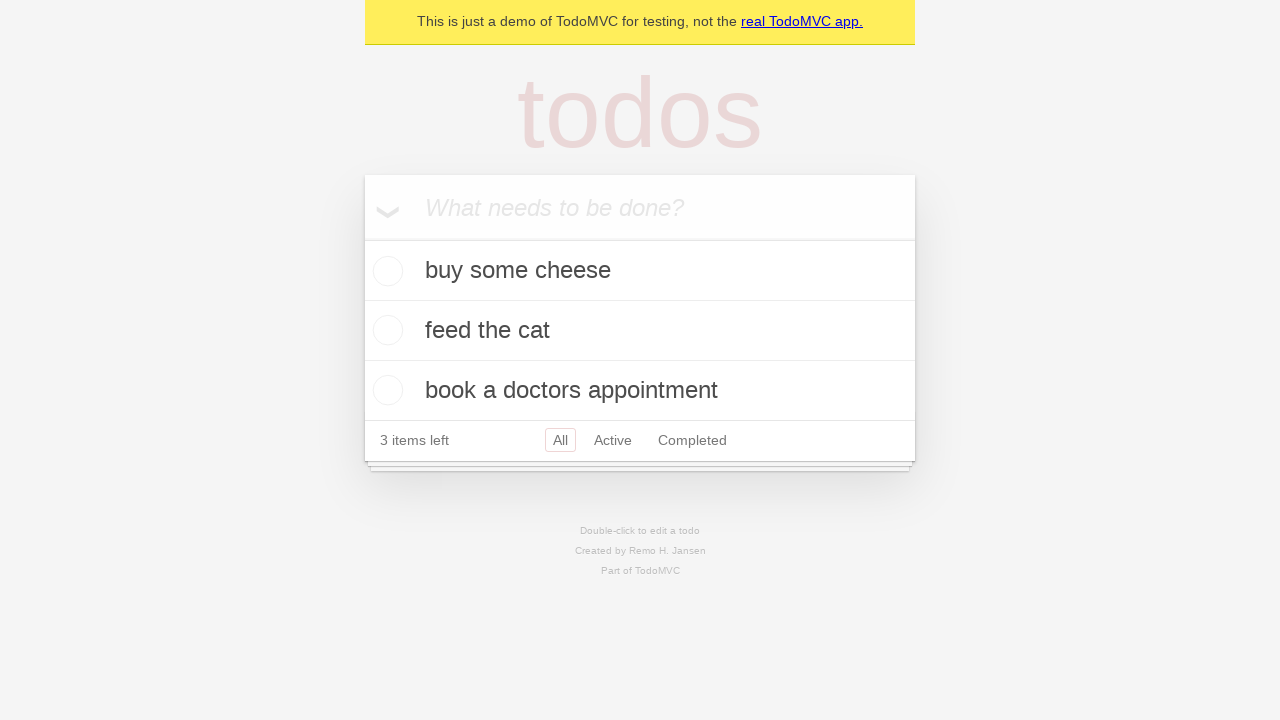

Double-clicked the second todo item to enter edit mode at (640, 331) on internal:testid=[data-testid="todo-item"s] >> nth=1
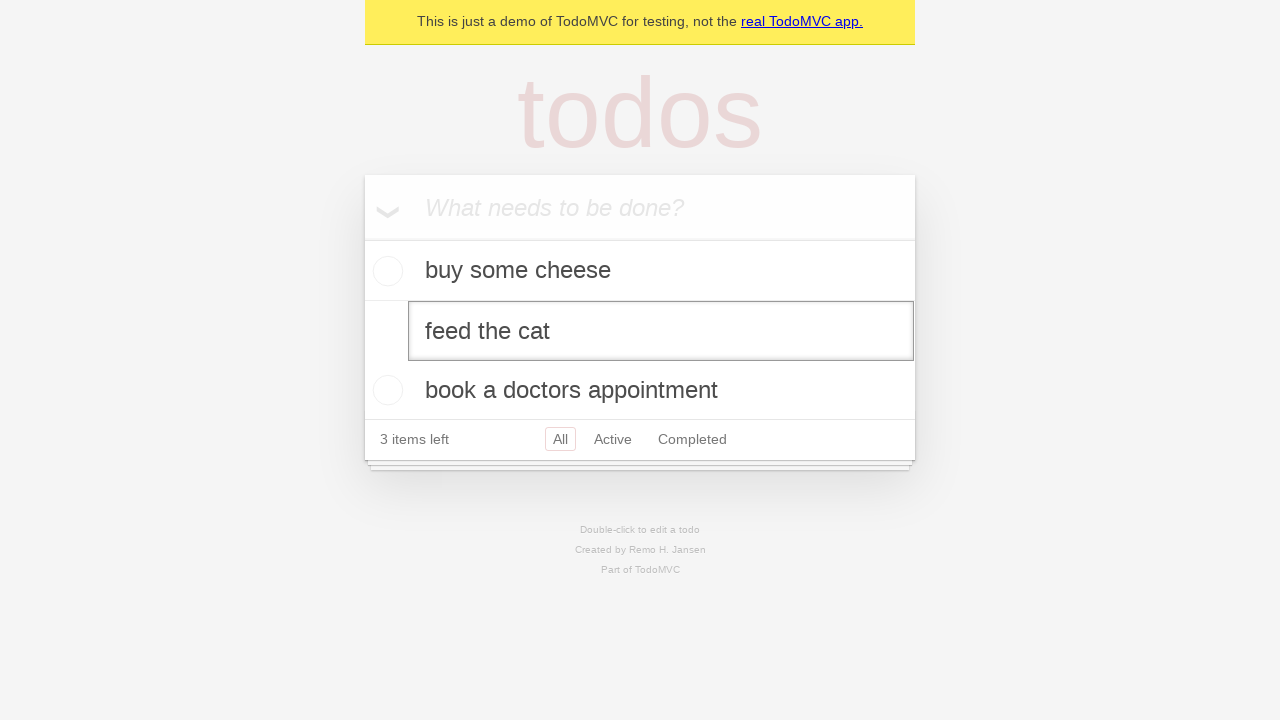

Located the edit textbox for the second todo
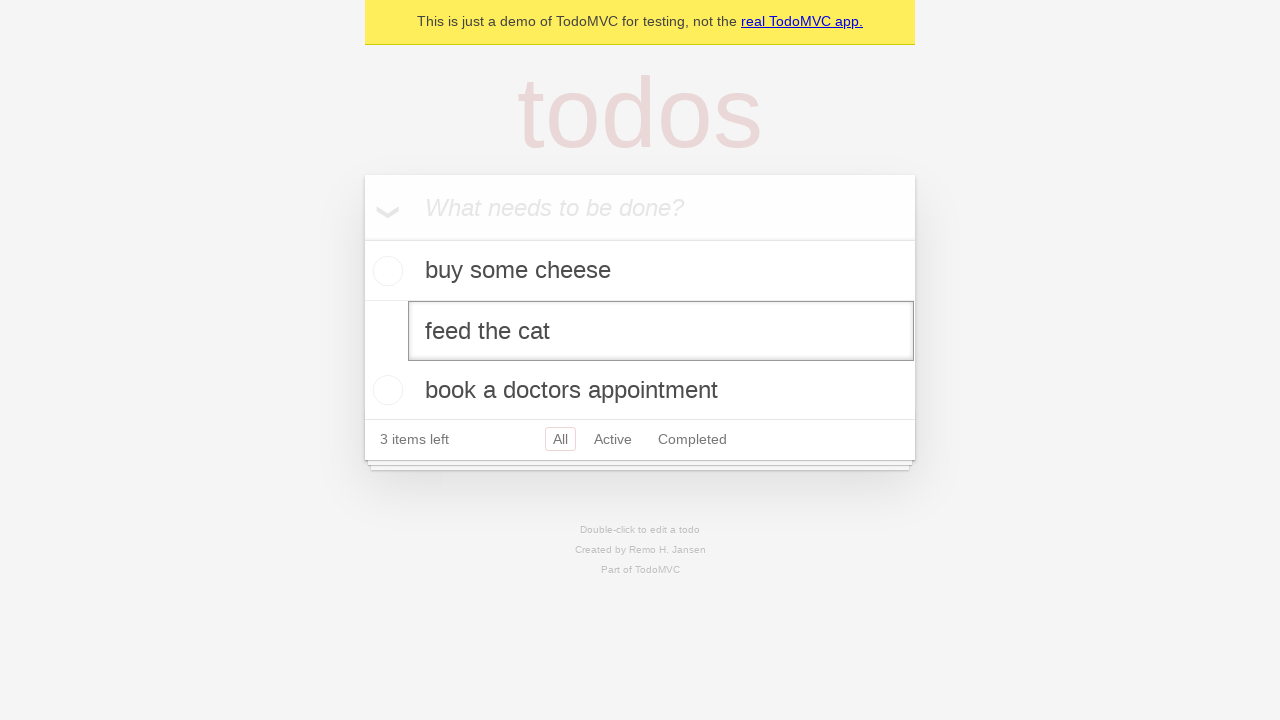

Filled edit box with '    buy some sausages    ' (with leading/trailing spaces) on internal:testid=[data-testid="todo-item"s] >> nth=1 >> internal:role=textbox[nam
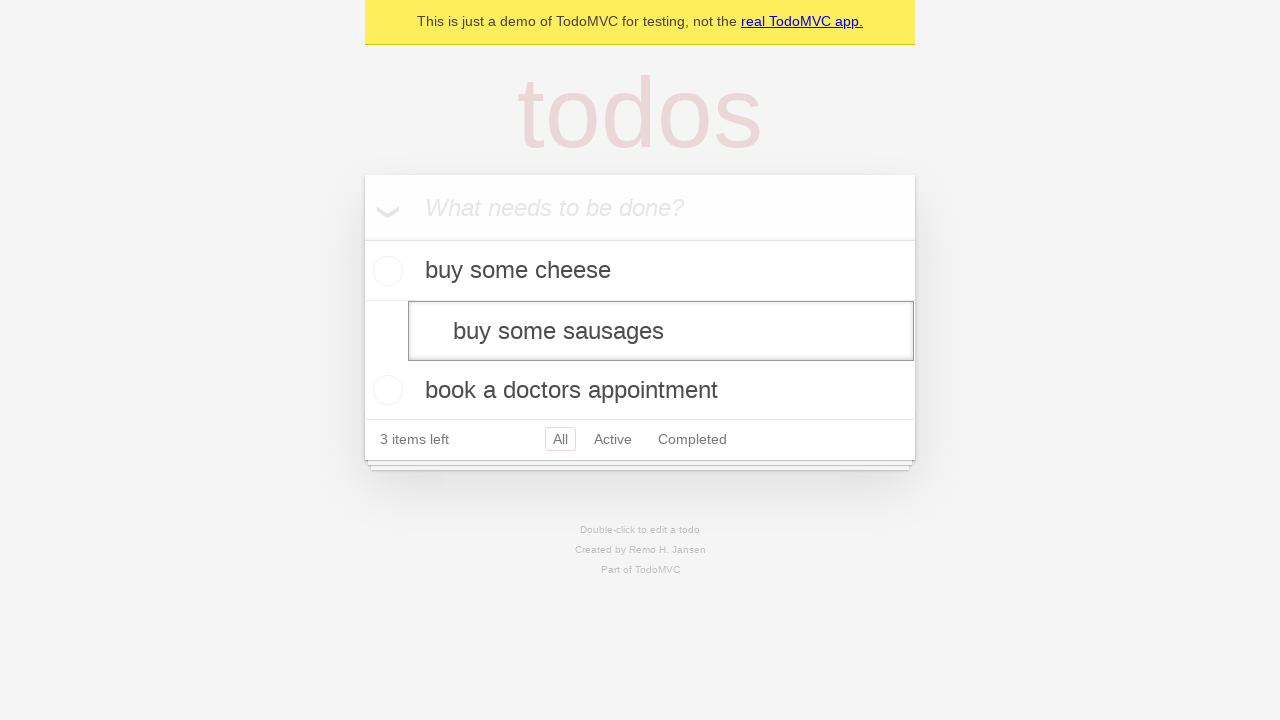

Pressed Enter to save the edited todo (text should be trimmed) on internal:testid=[data-testid="todo-item"s] >> nth=1 >> internal:role=textbox[nam
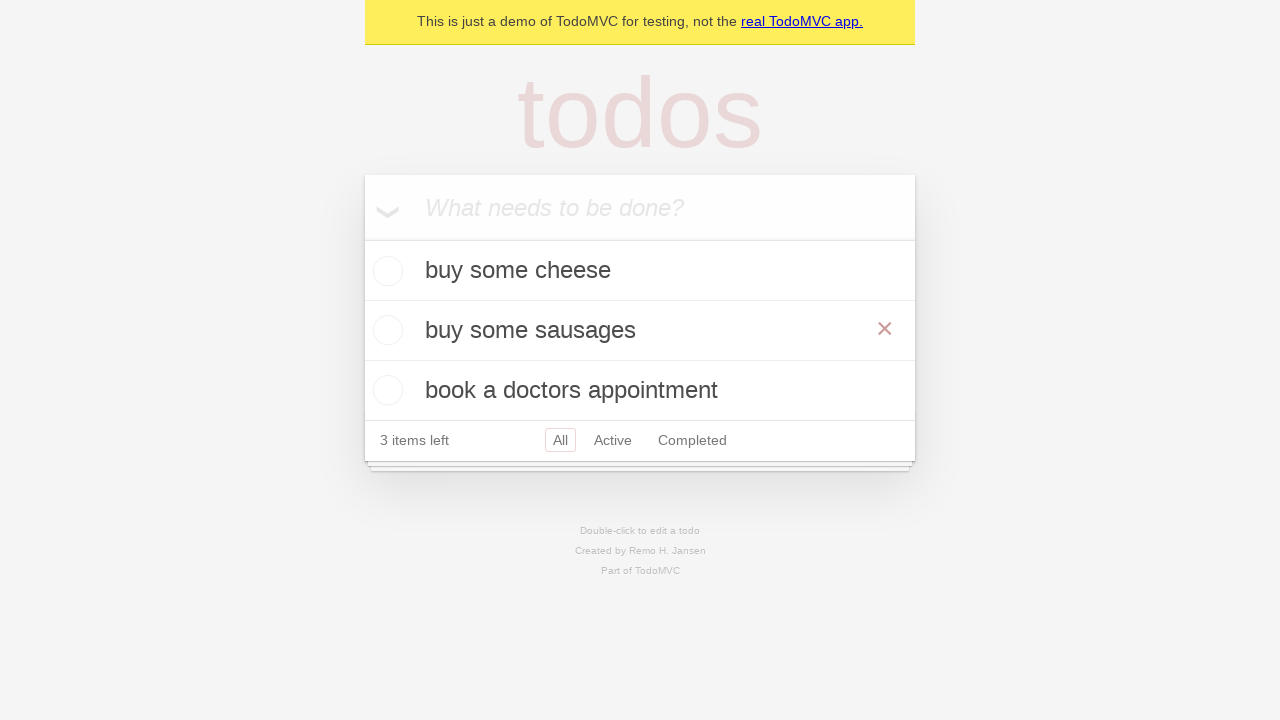

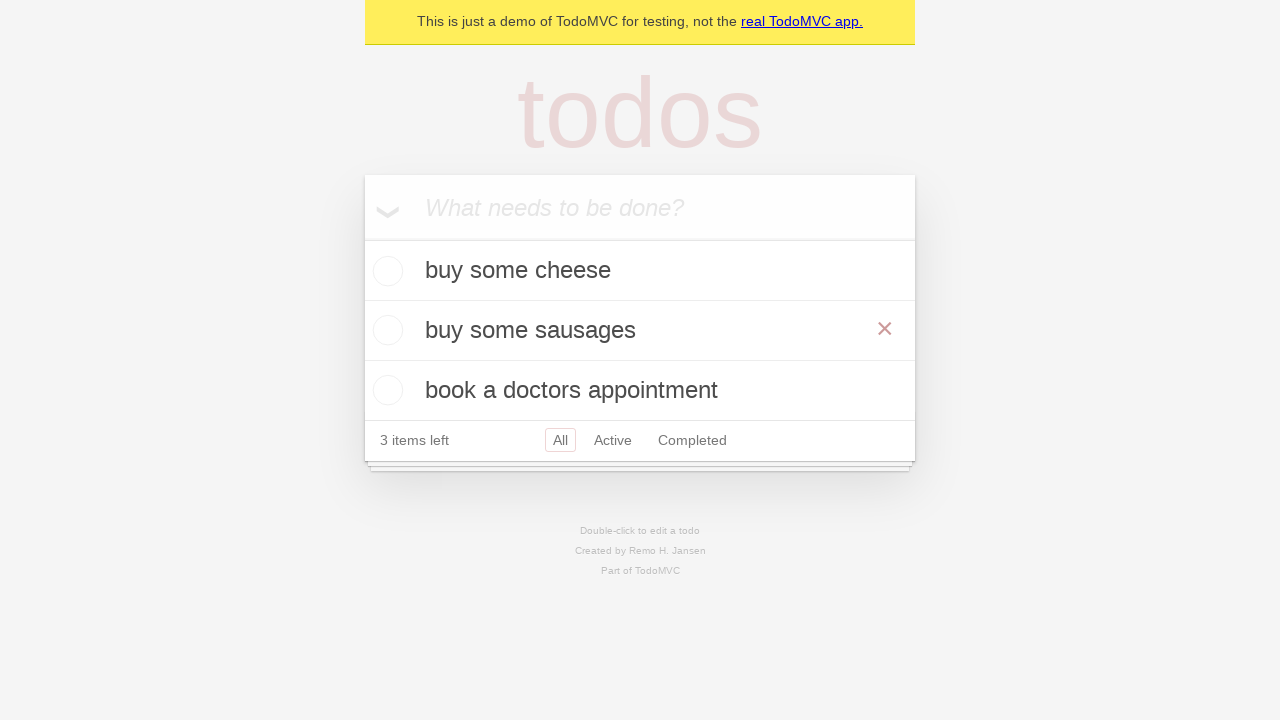